Extracts case details for pending cases by navigating to each case detail page

Starting URL: https://icsid.worldbank.org/cases/case-database/case-detail?CaseNo=ARB/23/34

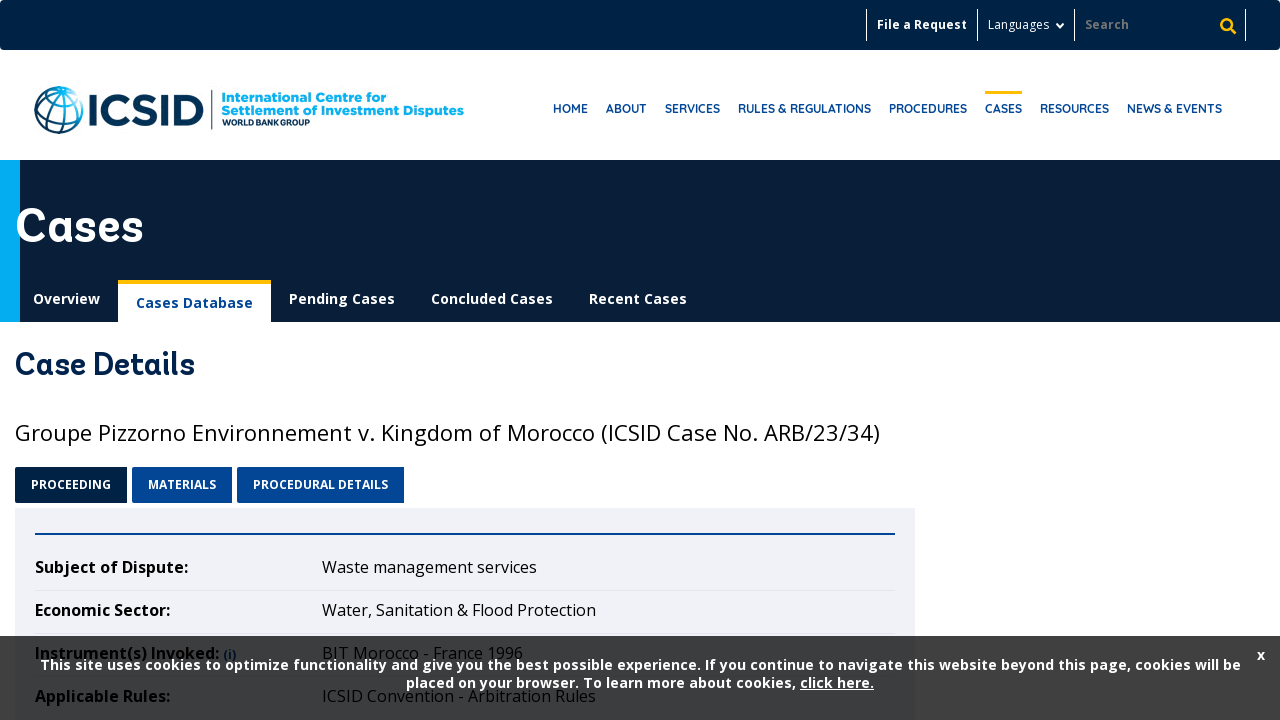

Waited for case details header to load on current case page
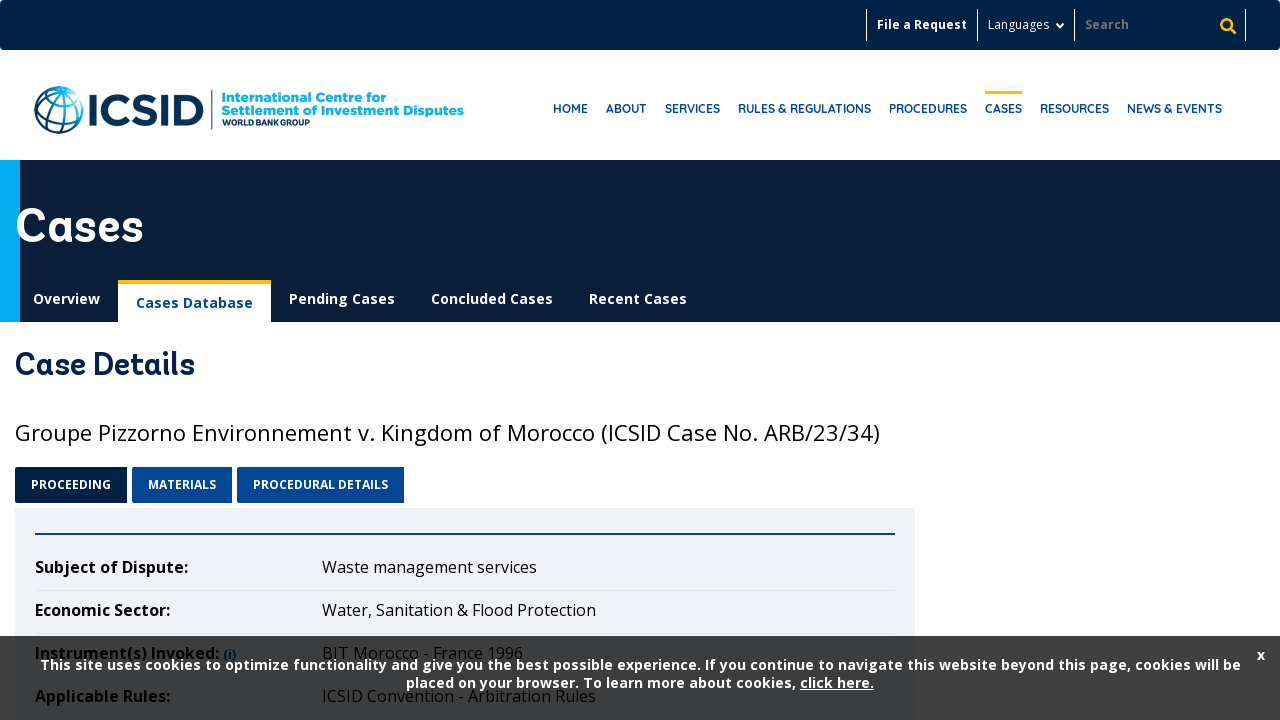

Navigated to case detail page for case ARB/21/40
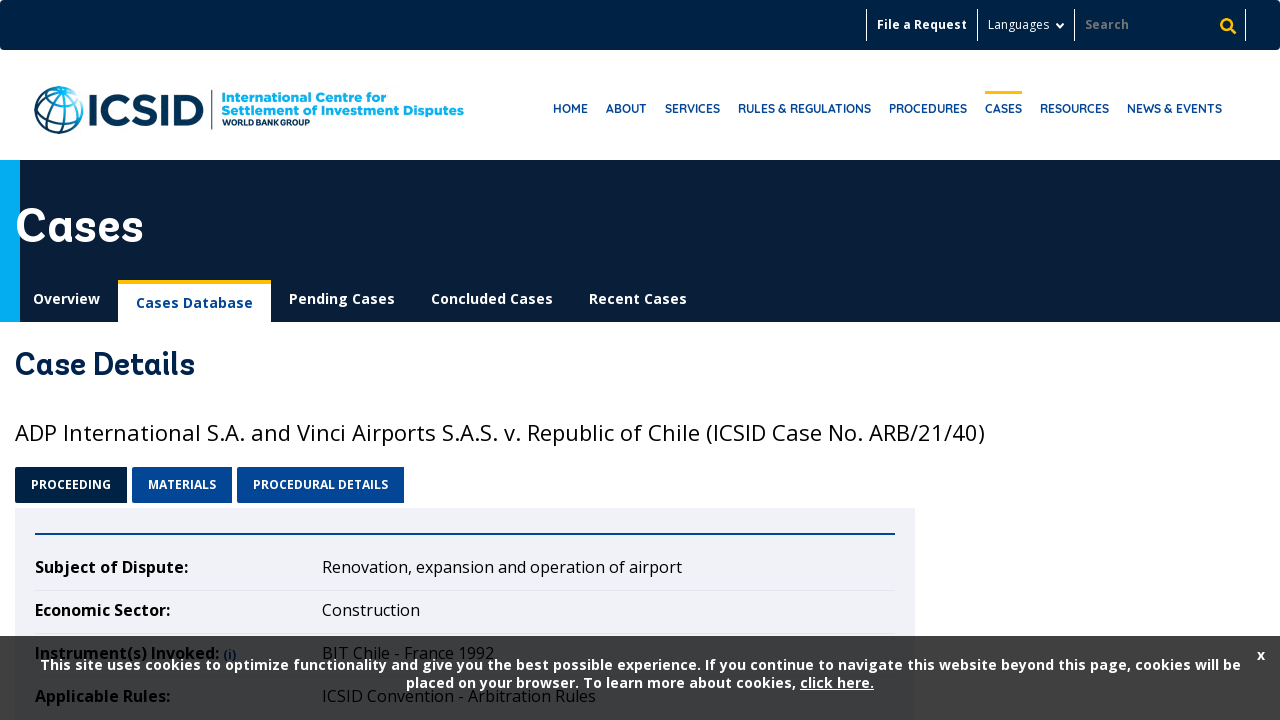

Waited for final case details header to load
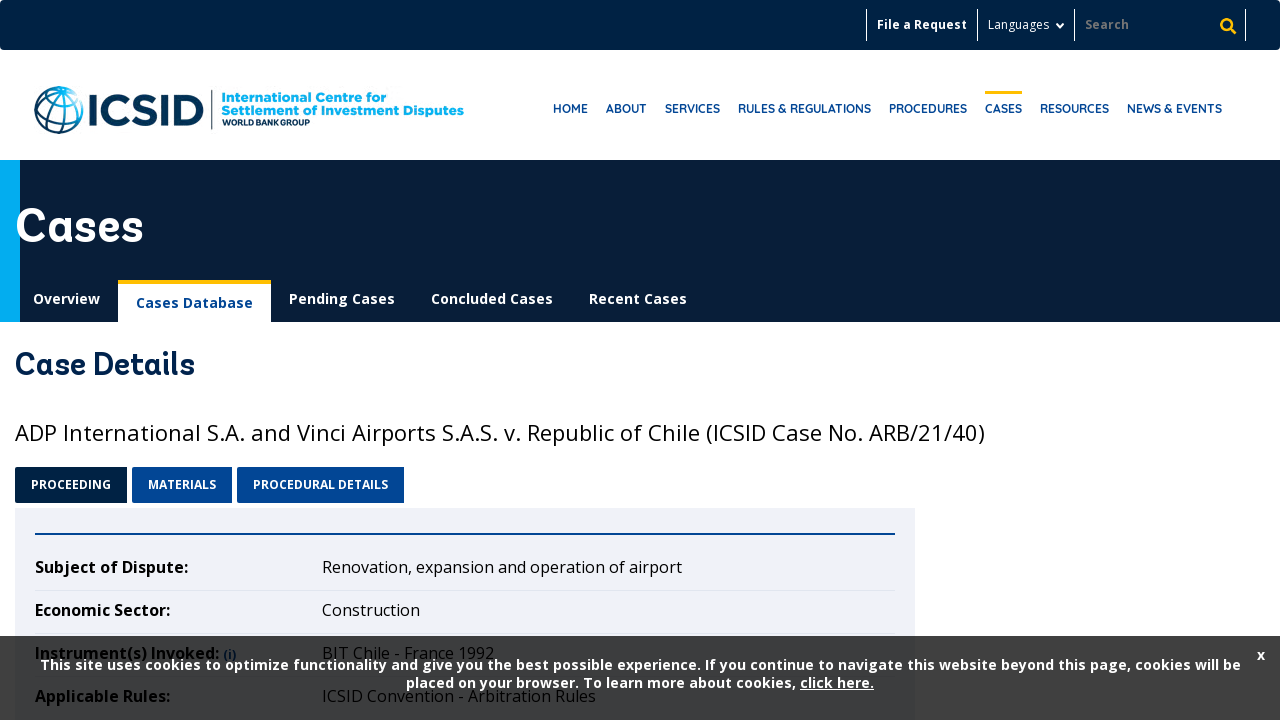

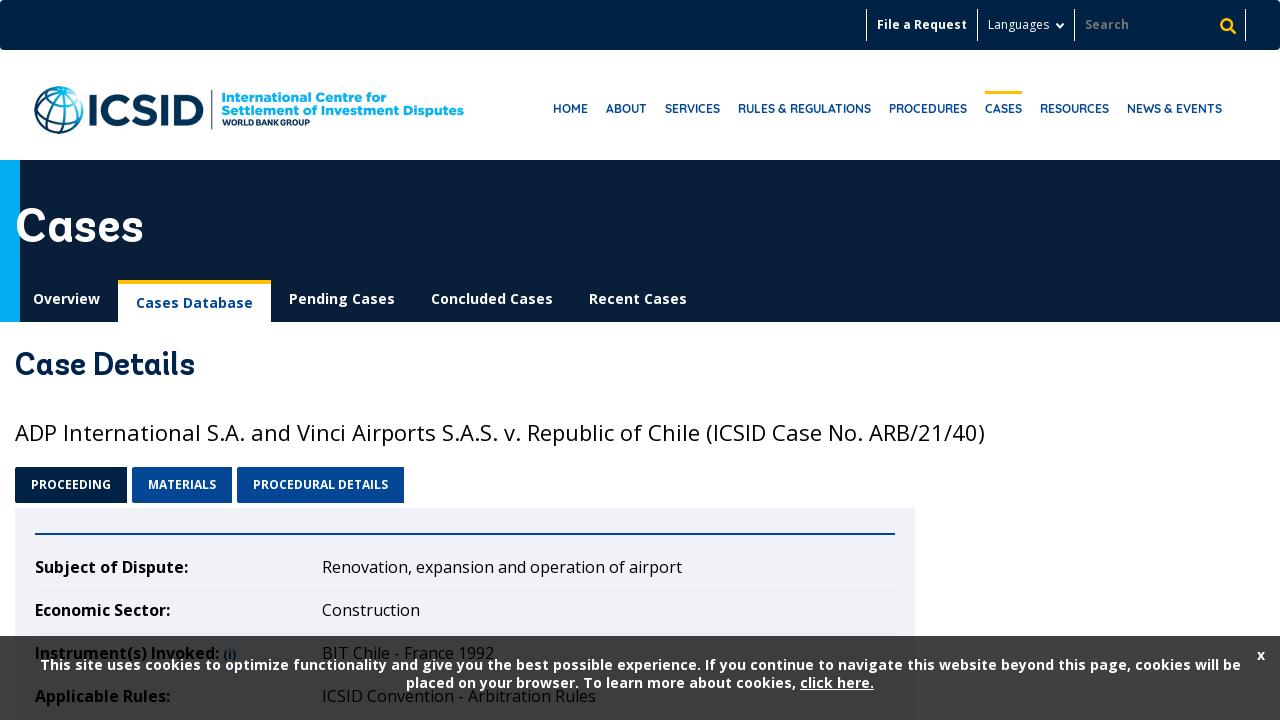